Tests checkbox and radio button selection states by clicking them and verifying selected status

Starting URL: https://automationfc.github.io/basic-form/index.html

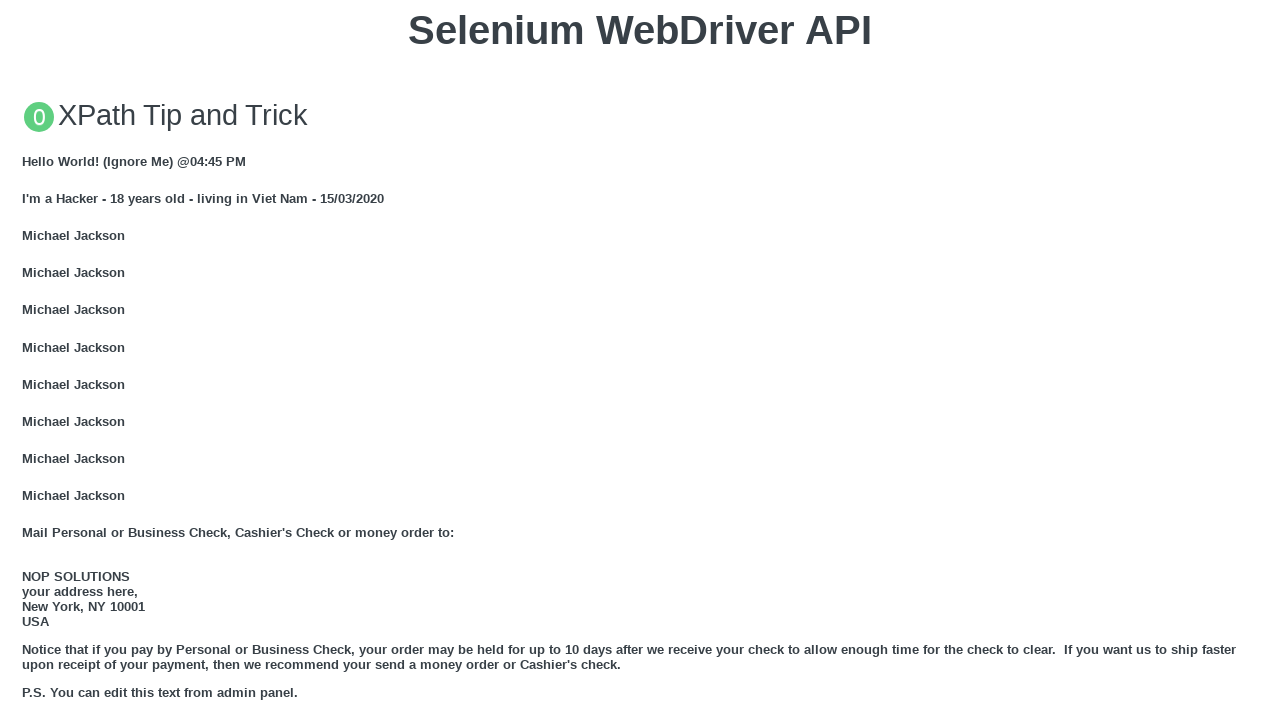

Clicked 'Under 18' radio button at (28, 360) on xpath=//input[@id='under_18']
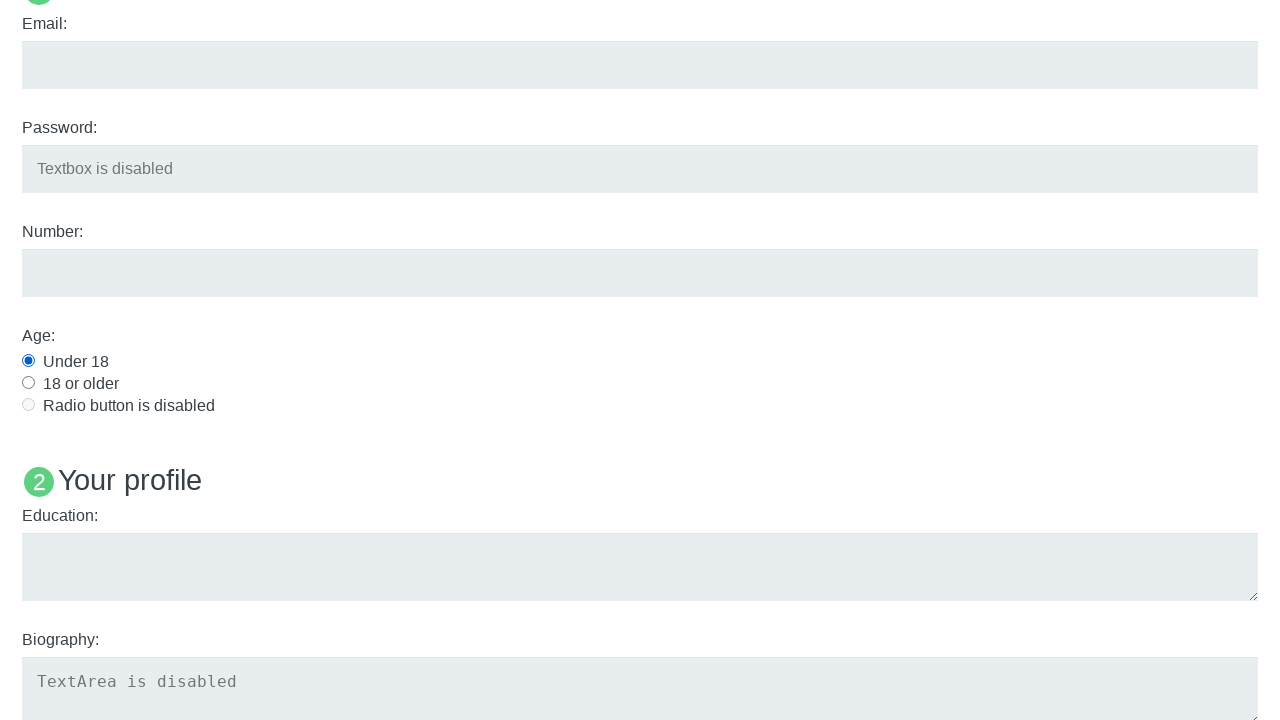

Clicked Java checkbox to select it at (28, 361) on xpath=//input[@id='java']
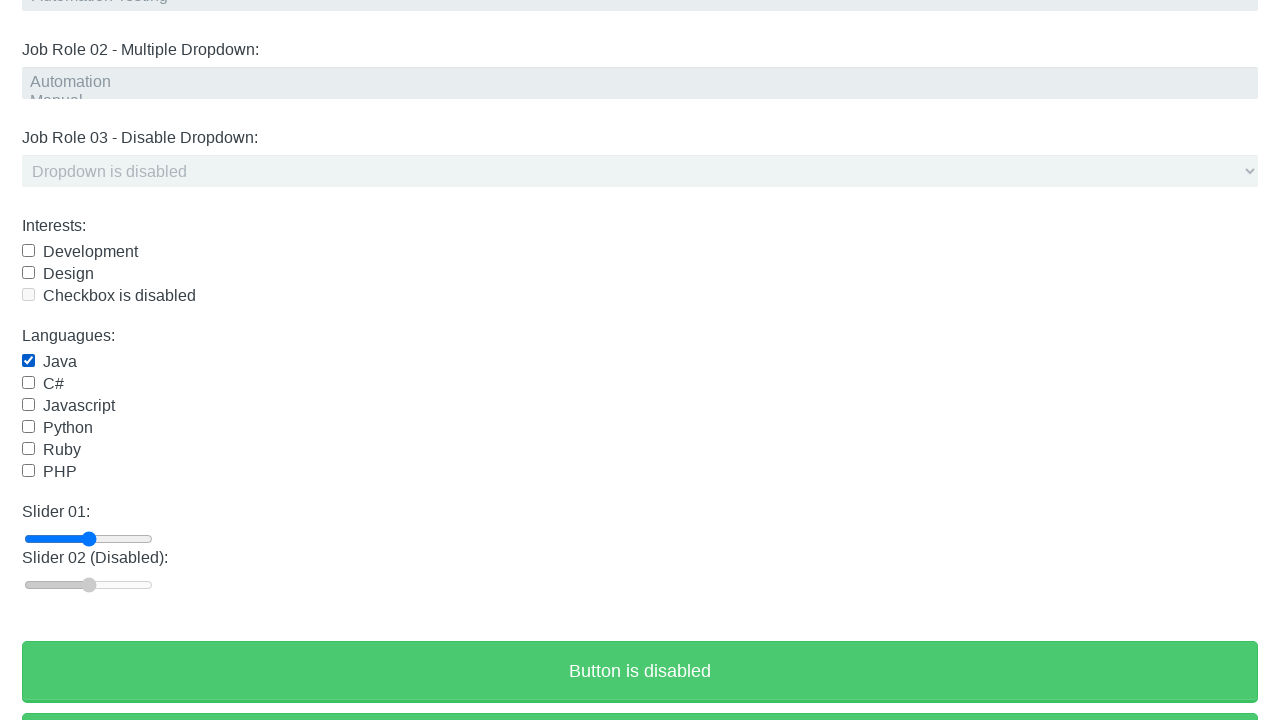

Clicked Java checkbox again to deselect it at (28, 361) on xpath=//input[@id='java']
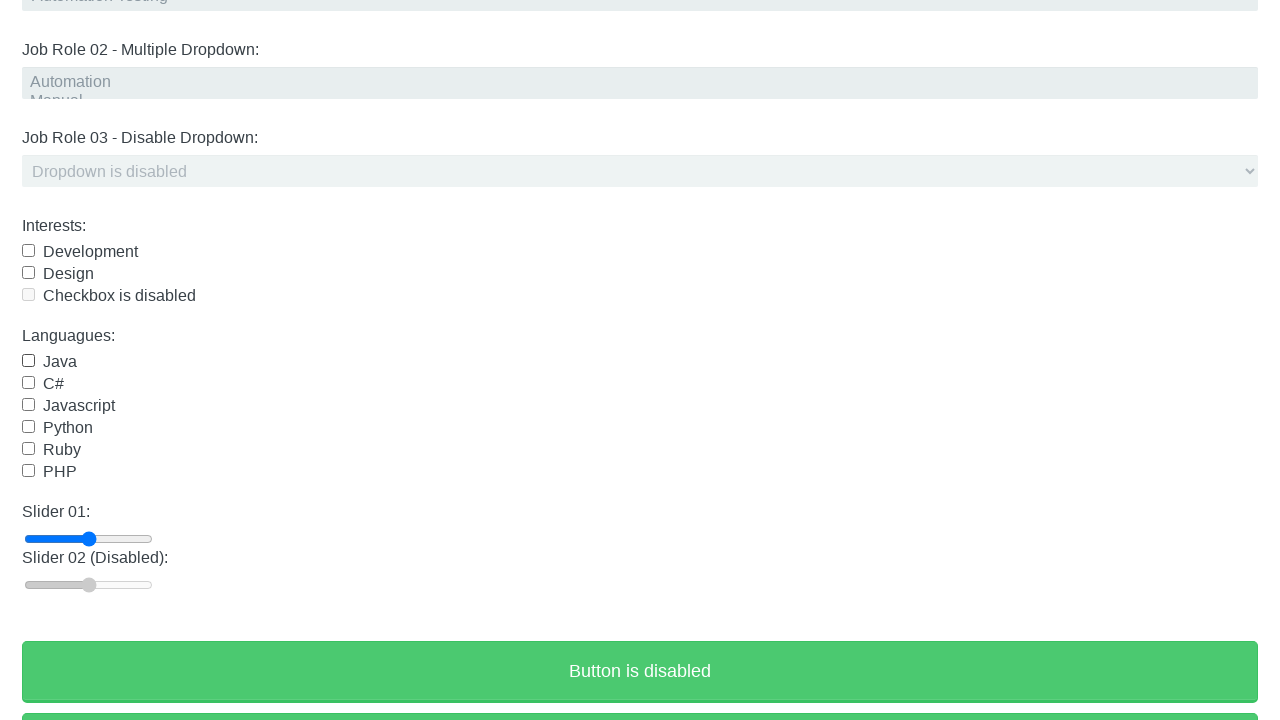

Waited 2 seconds for UI to stabilize
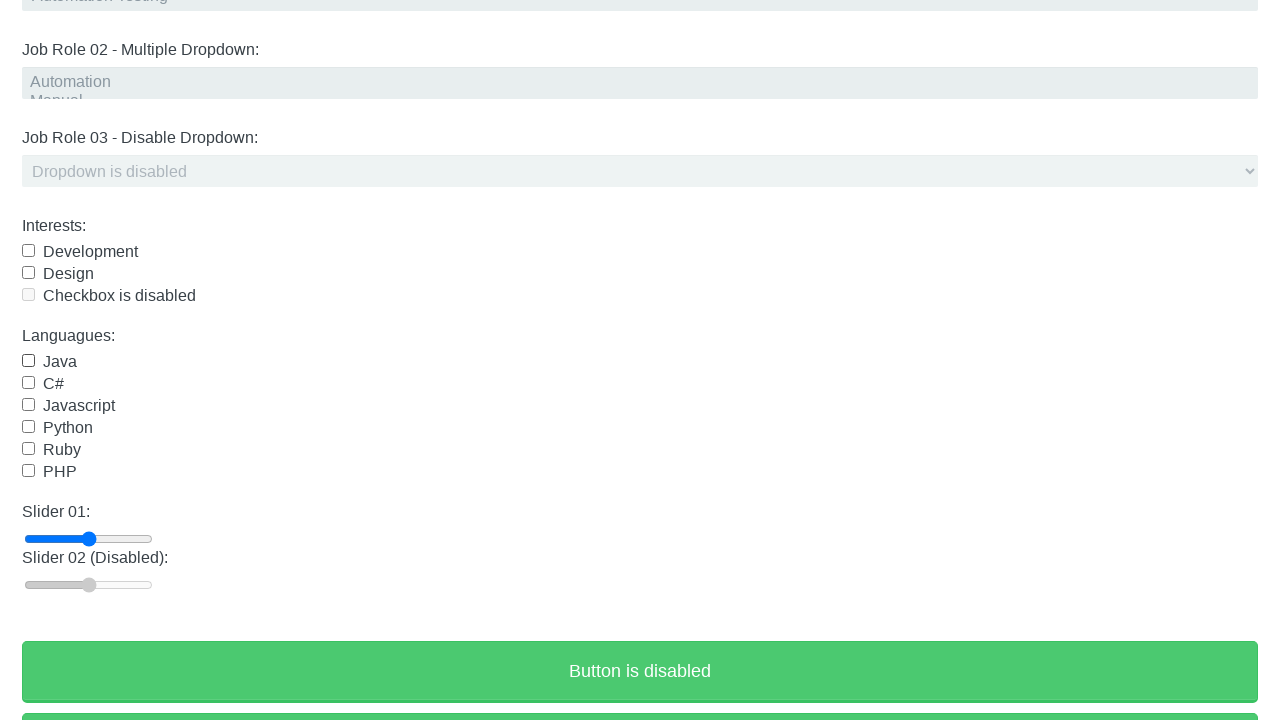

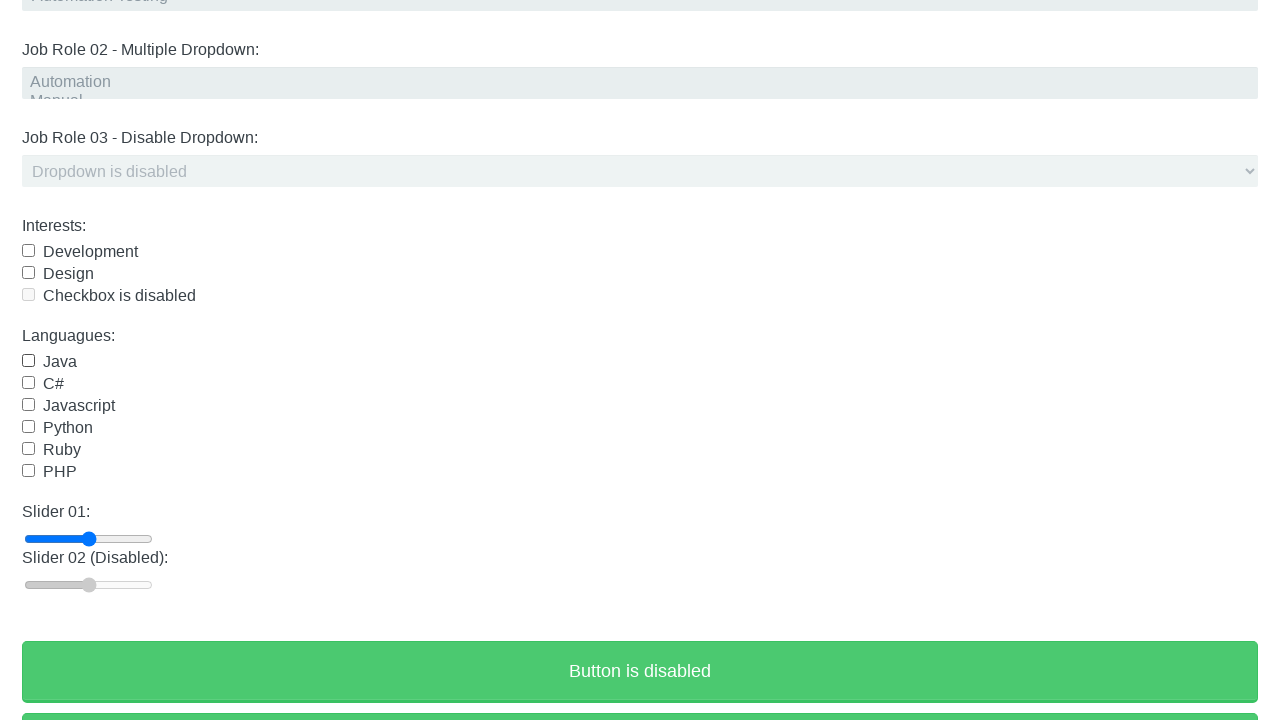